Tests the price filter functionality on the Shop page by adjusting the price slider to filter products between 150-450 rupees and verifying the URL updates with the correct filter parameters.

Starting URL: http://practice.automationtesting.in/

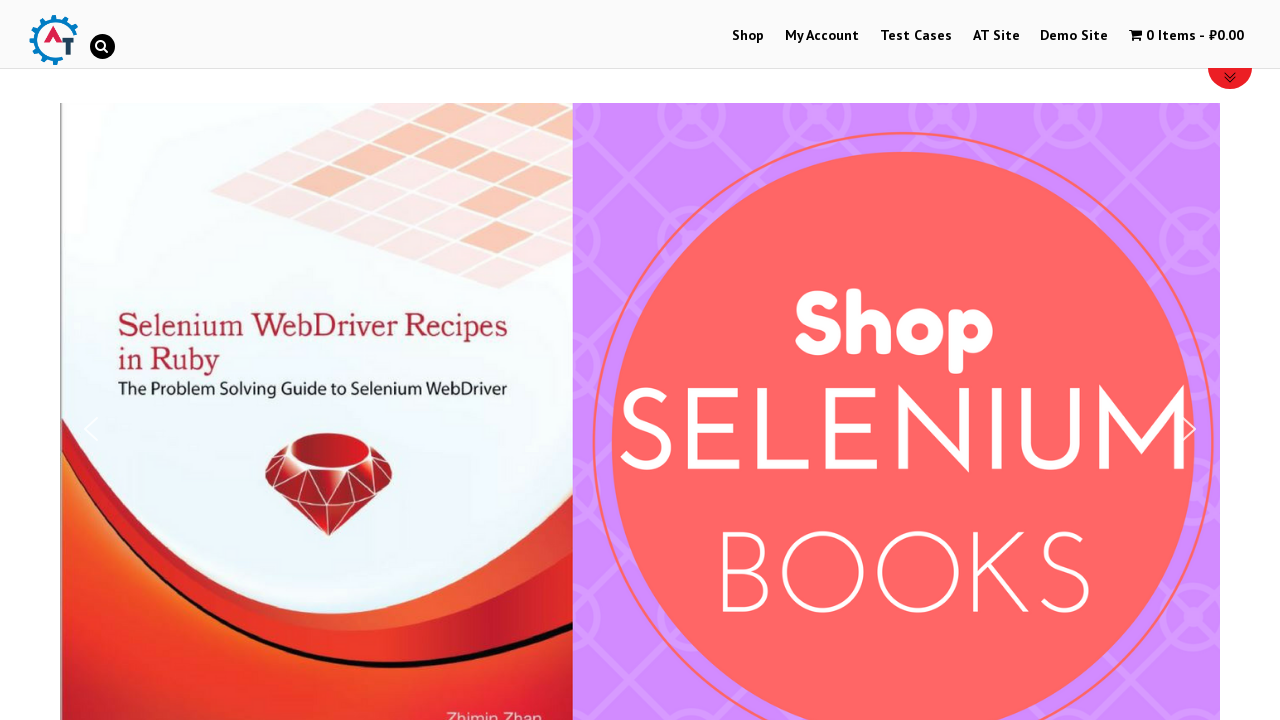

Clicked on Shop menu button at (748, 36) on text=Shop
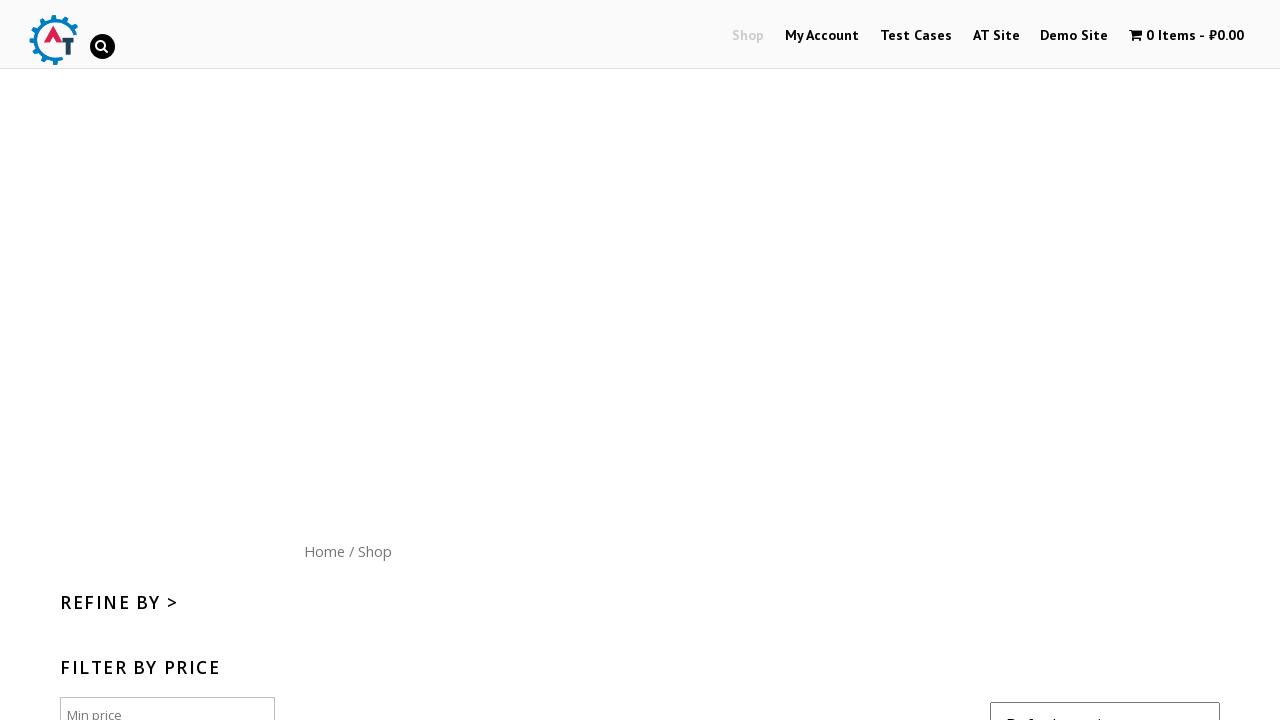

Reloaded the page to ensure Shop loads properly
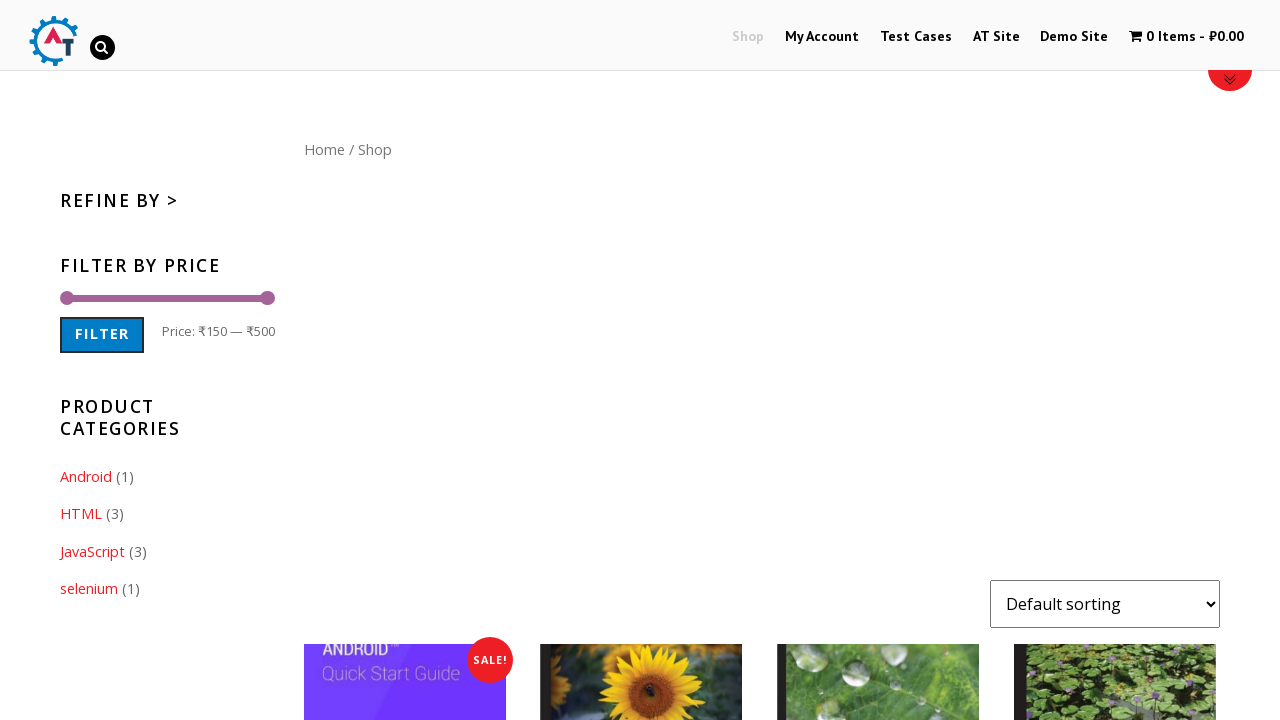

Clicked on Shop menu button again after page refresh at (748, 36) on text=Shop
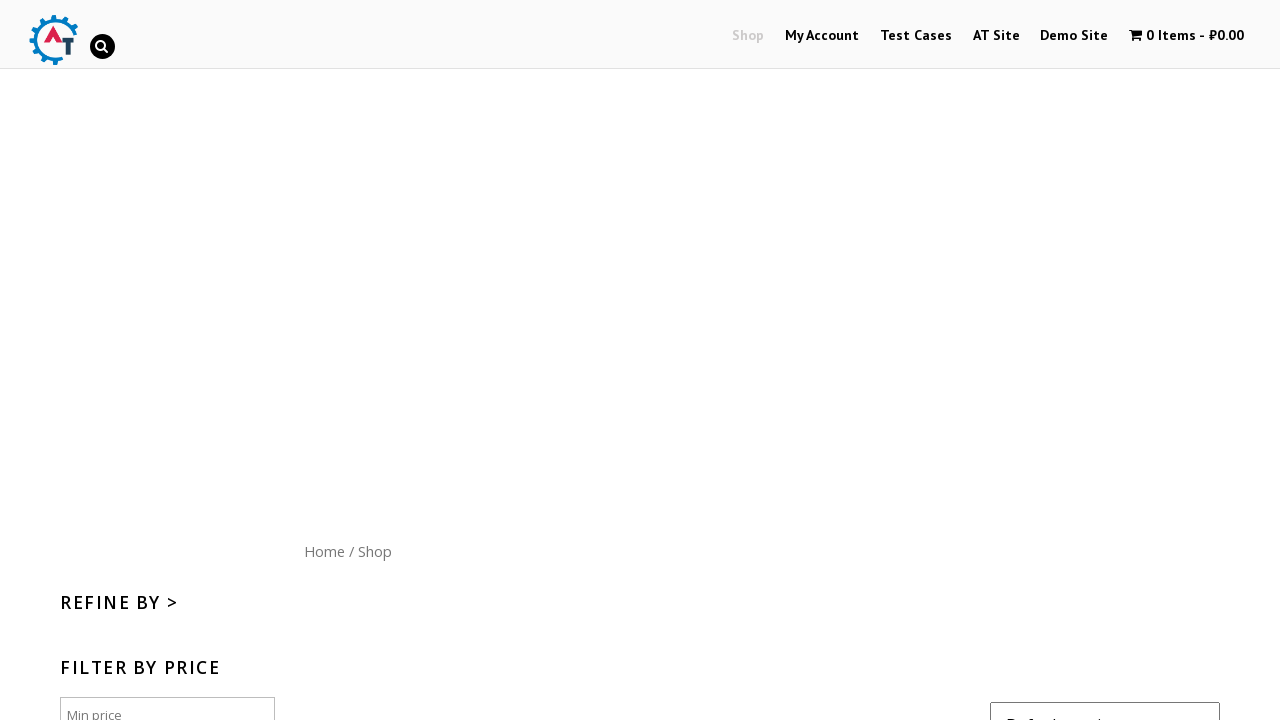

Price filter slider became visible
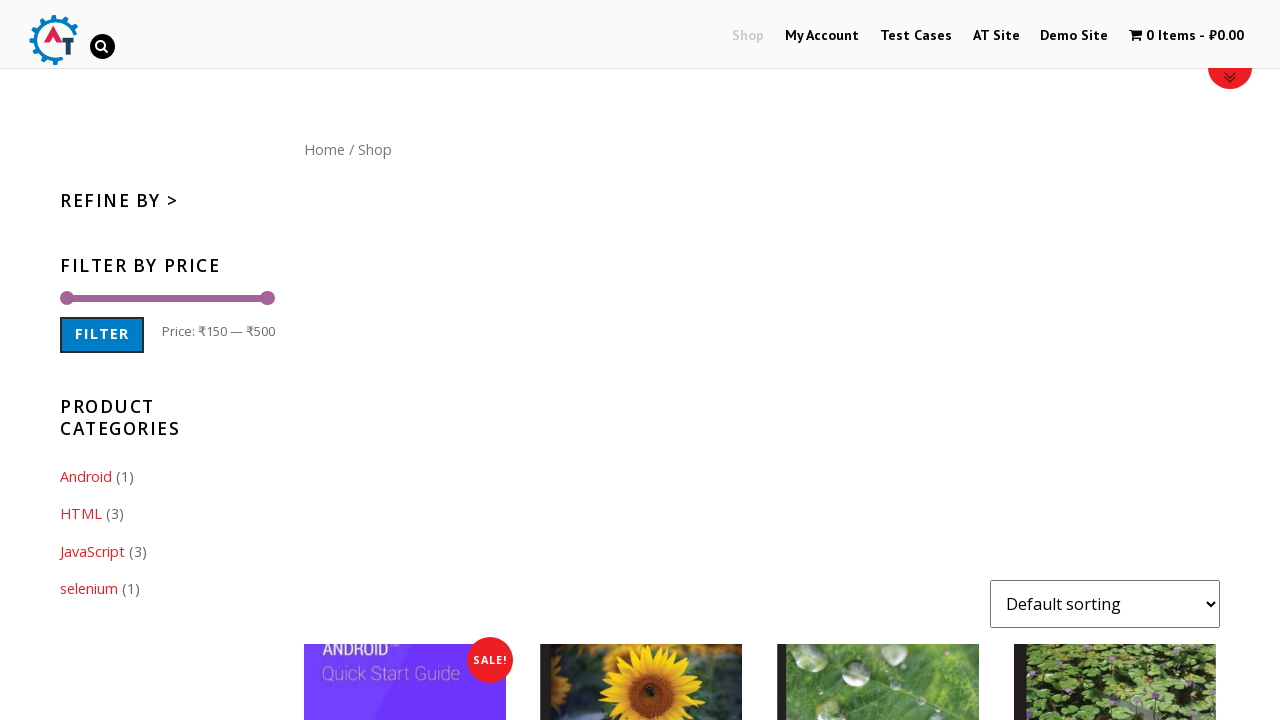

Located the price slider handle (right handle for max price)
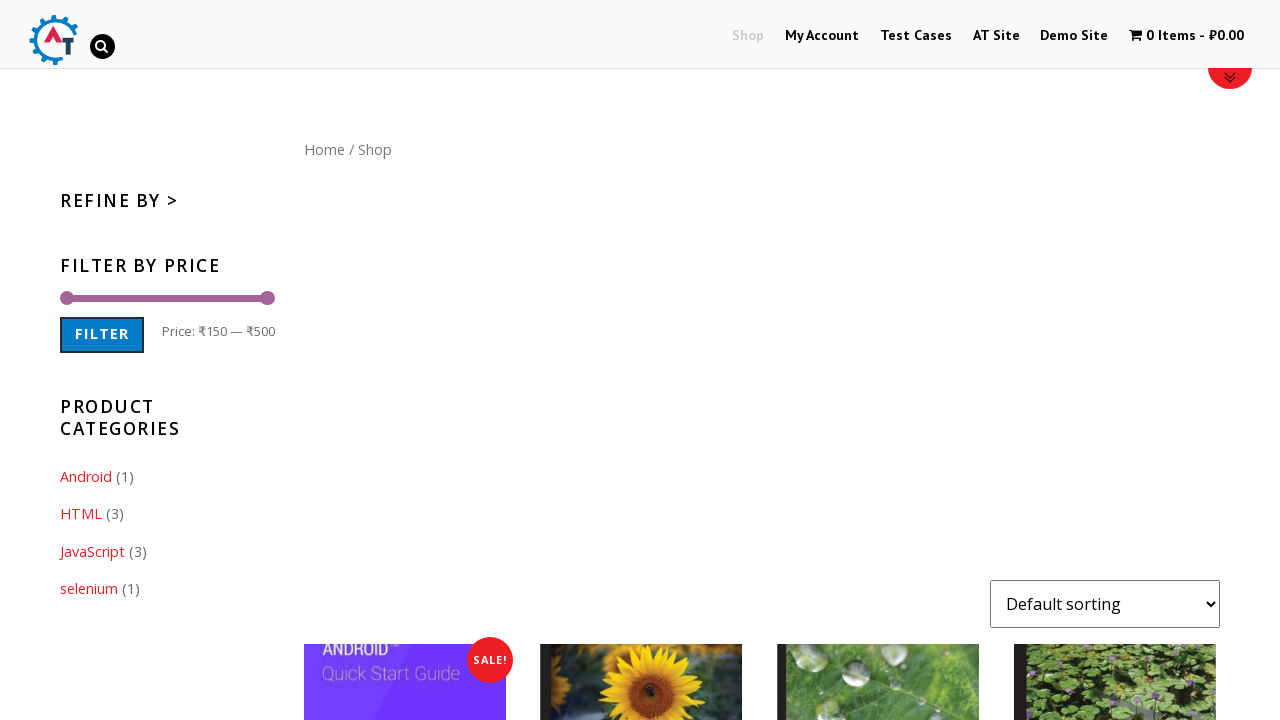

Moved mouse to slider handle center position at (267, 298)
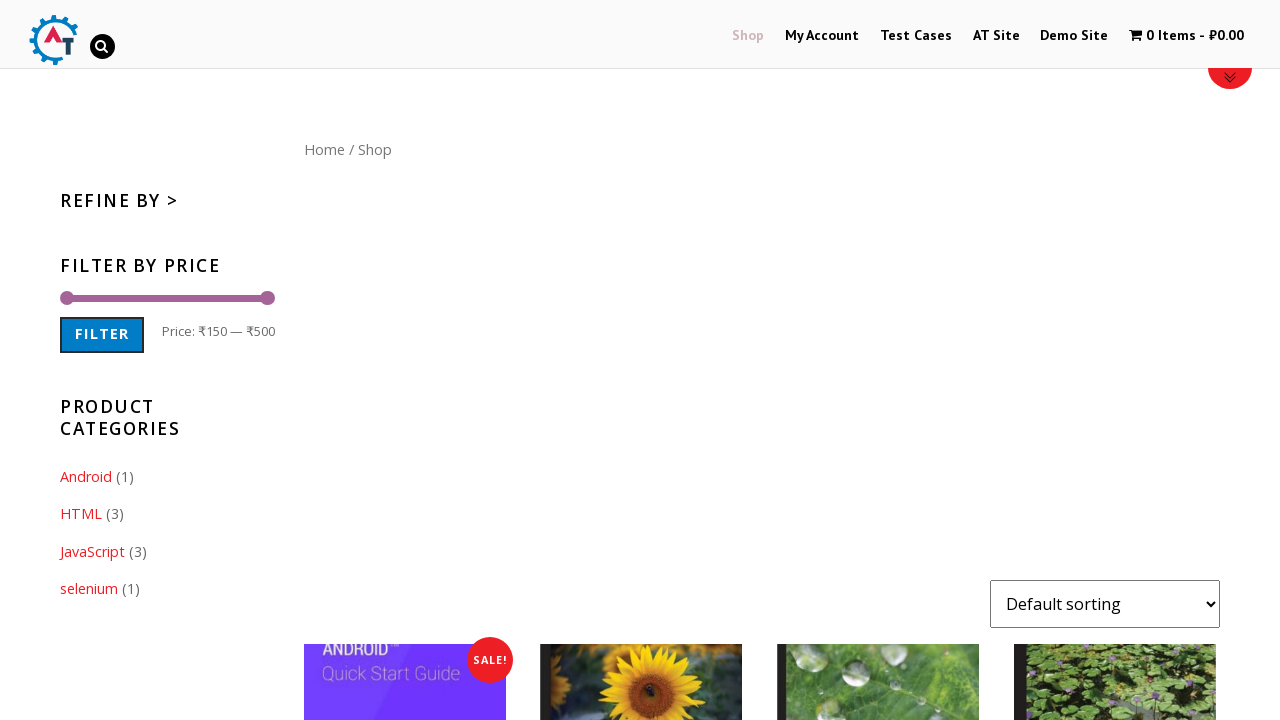

Mouse button pressed down on slider handle at (267, 298)
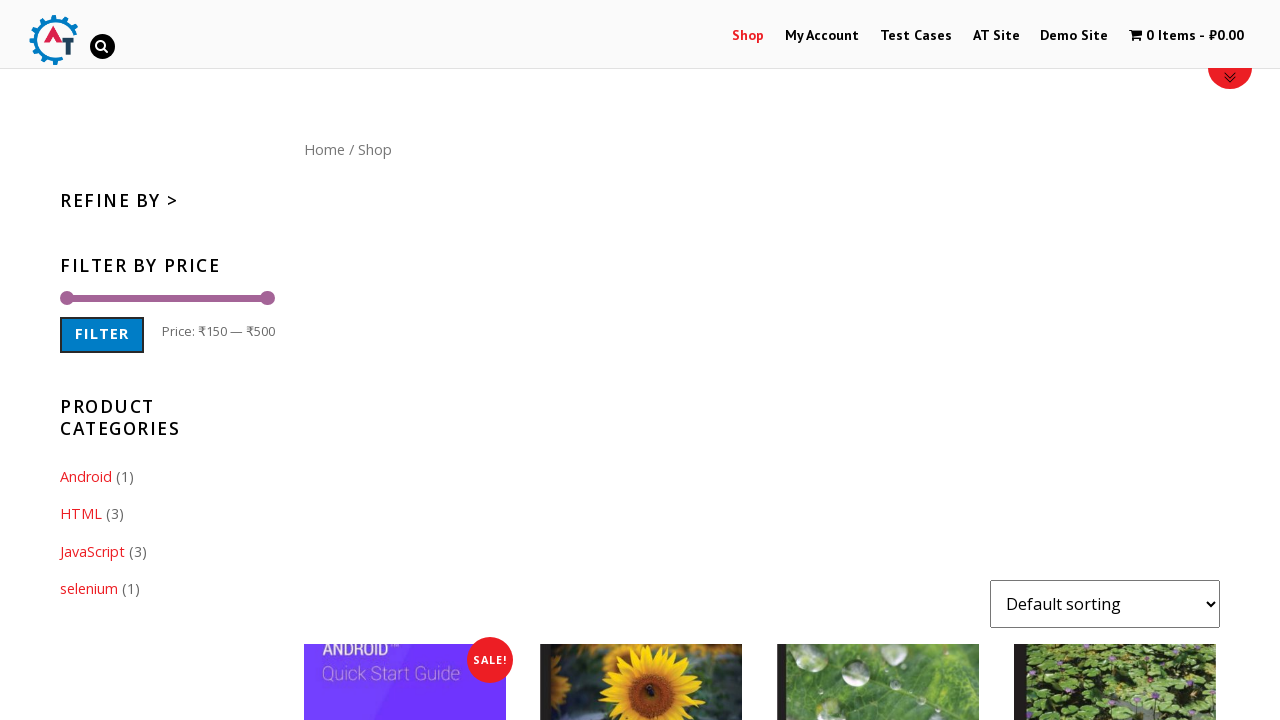

Dragged slider handle left by approximately 28 pixels to adjust max price filter at (232, 298)
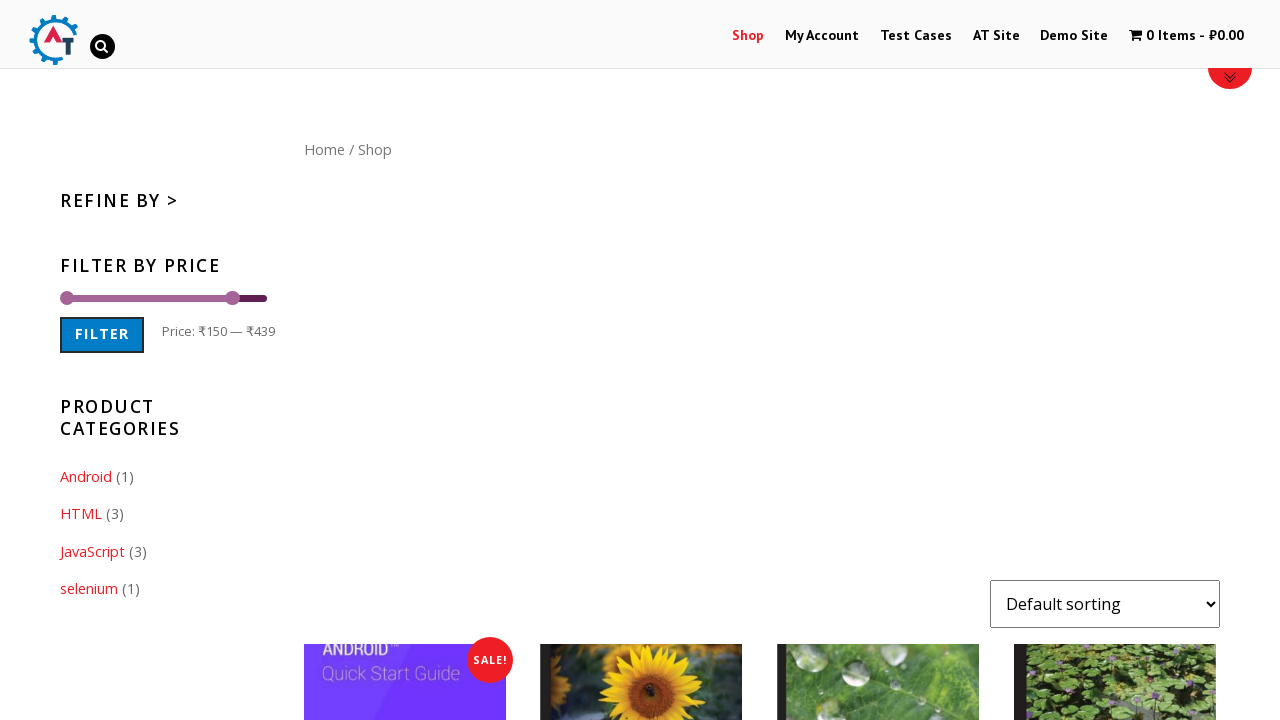

Released mouse button to complete slider drag at (232, 298)
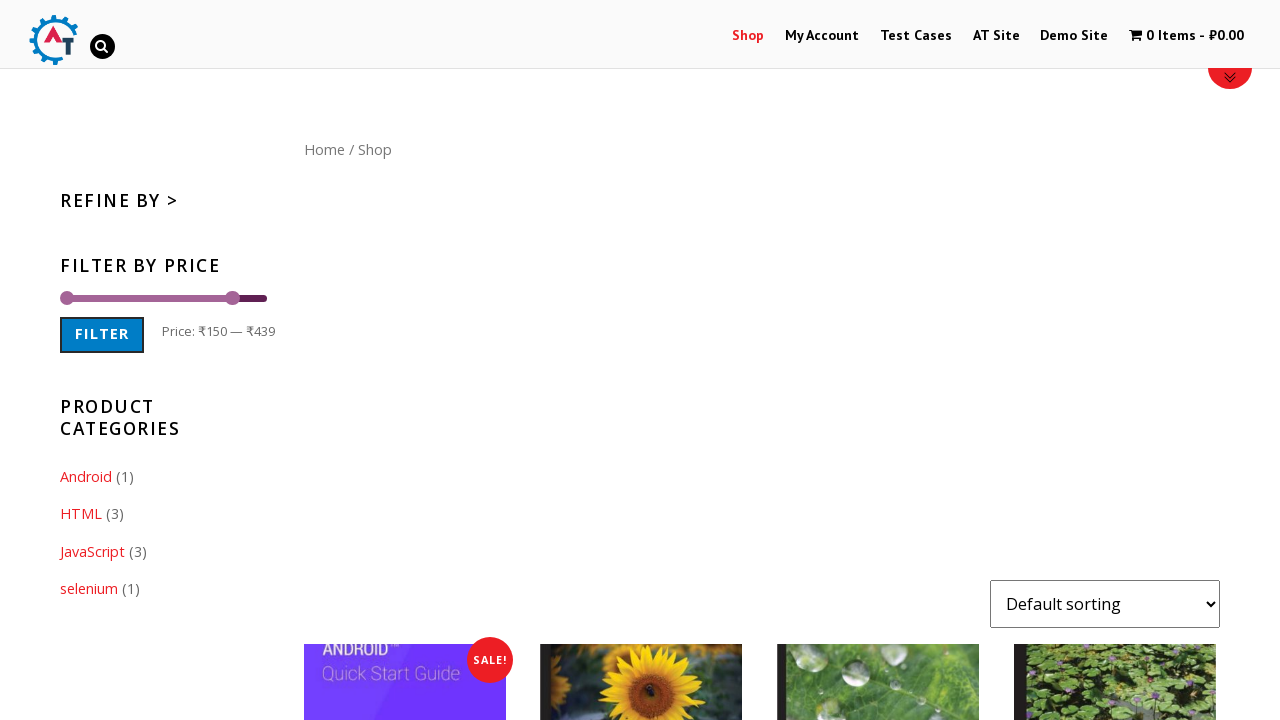

Clicked on Filter button to apply price range filter (150-450 rupees) at (102, 335) on button:has-text('Filter')
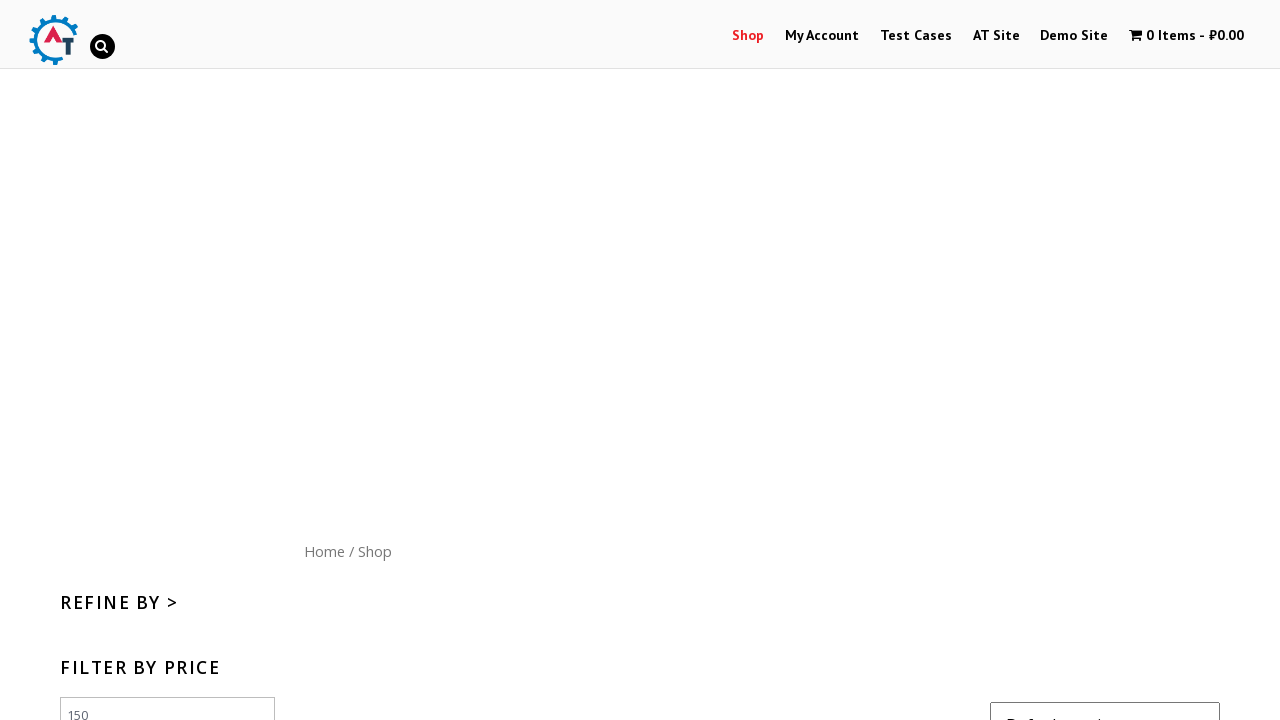

Waited for network to become idle after filter application
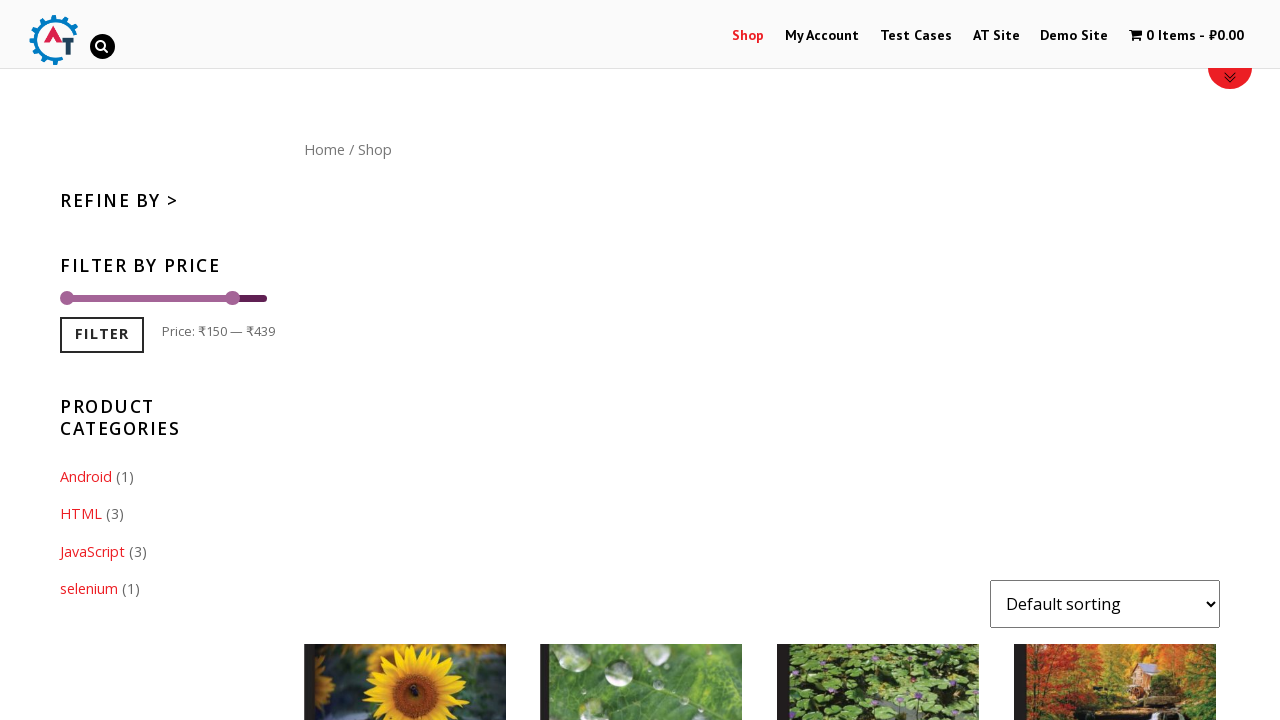

Verified URL contains min_price and max_price filter parameters
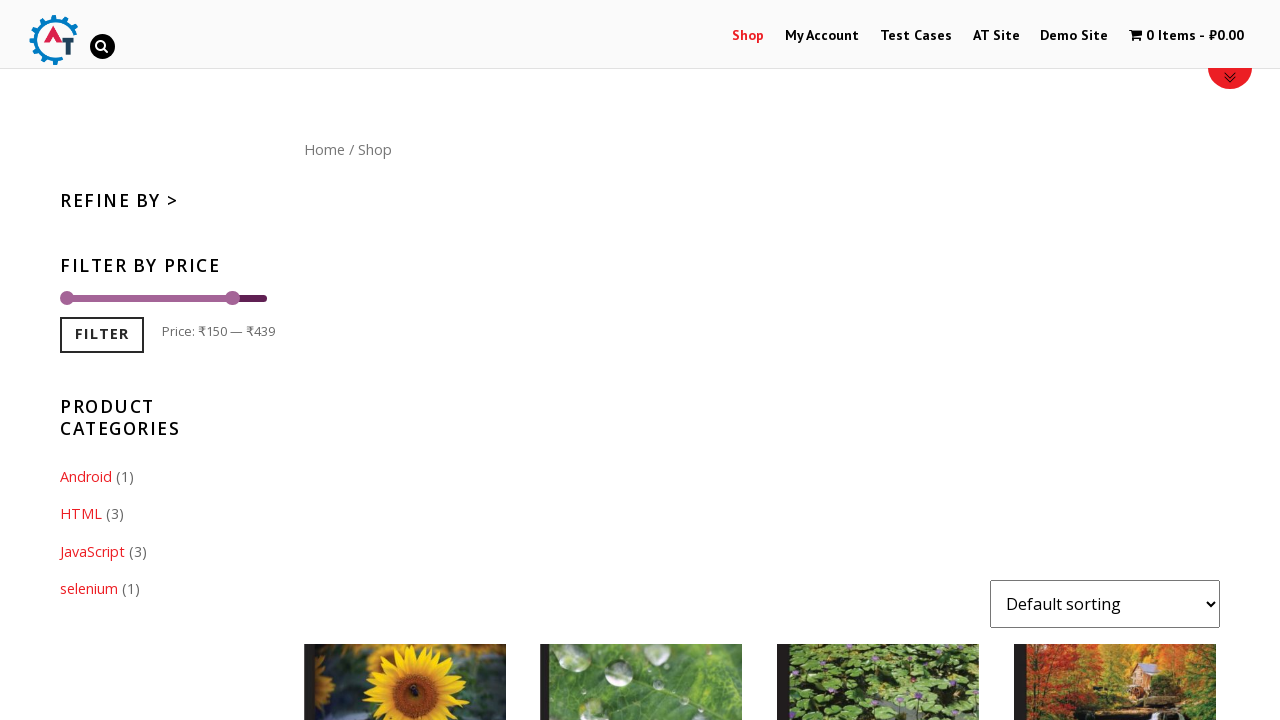

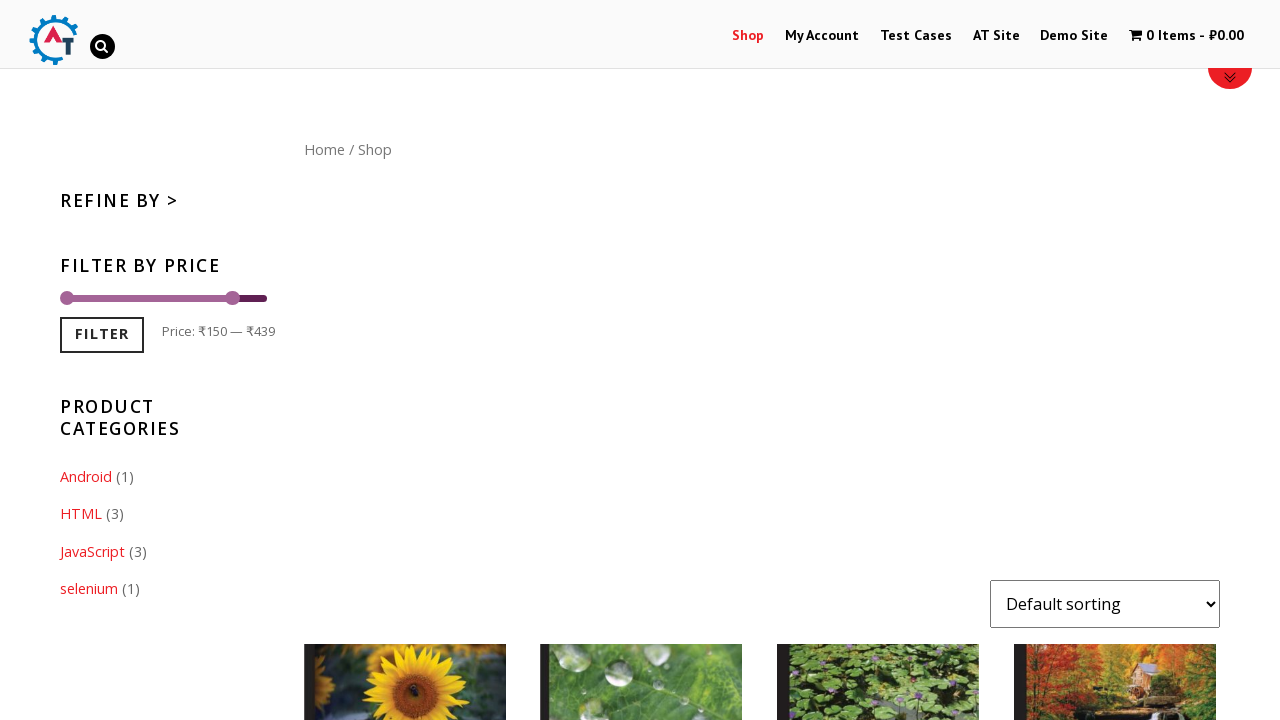